Tests iframe handling by switching between frames, clicking buttons within frames, and counting total frames on the page

Starting URL: https://leafground.com/frame.xhtml

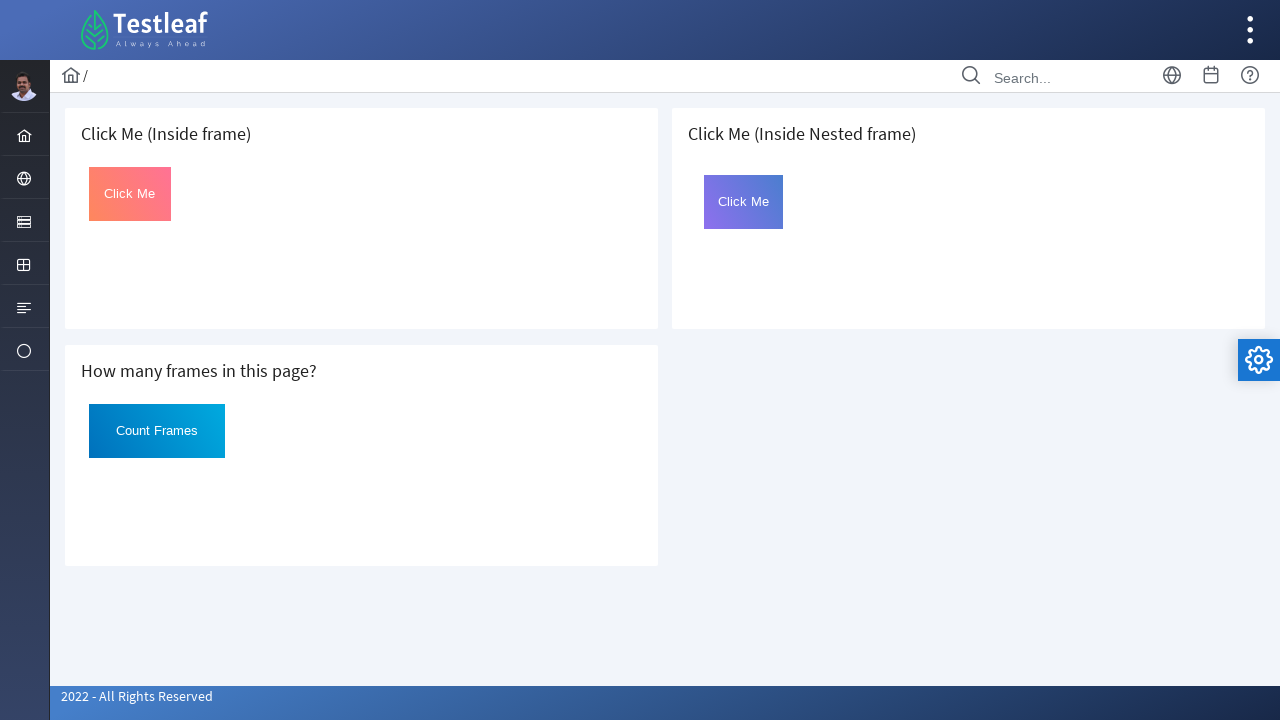

Clicked button in first iframe at (130, 194) on iframe >> nth=0 >> internal:control=enter-frame >> #Click
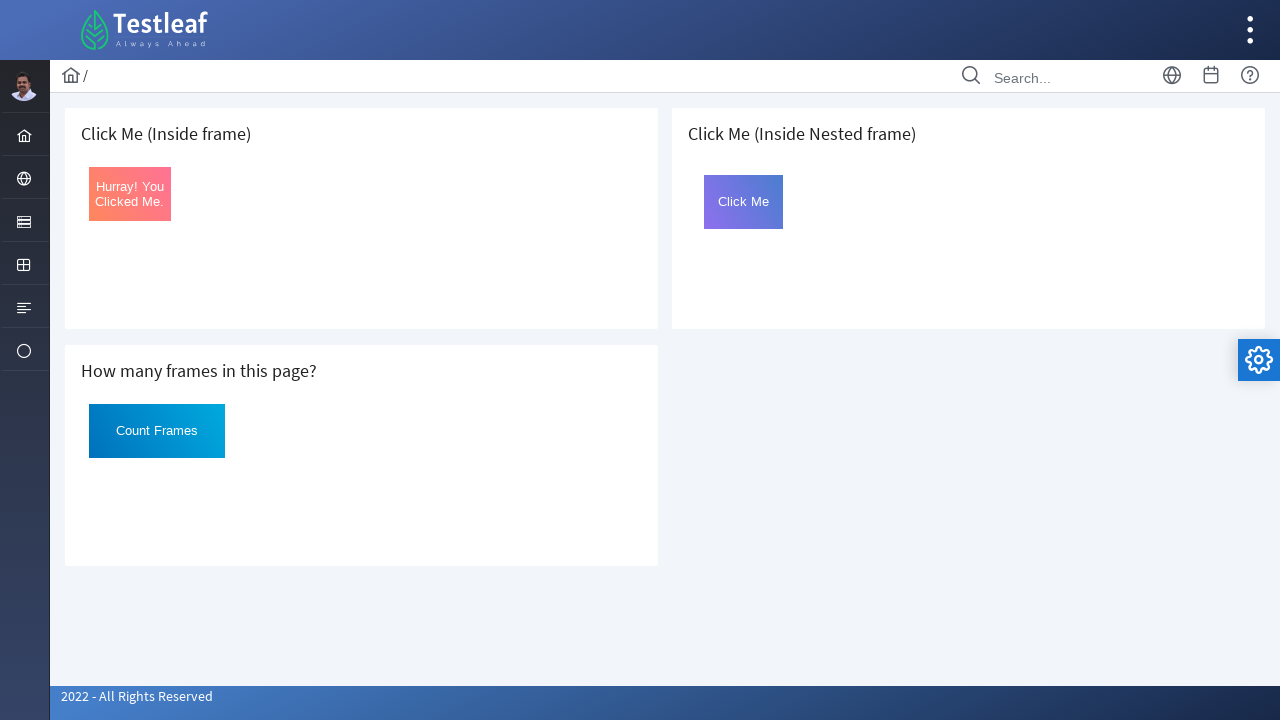

Retrieved text from first frame button: Hurray! You Clicked Me.
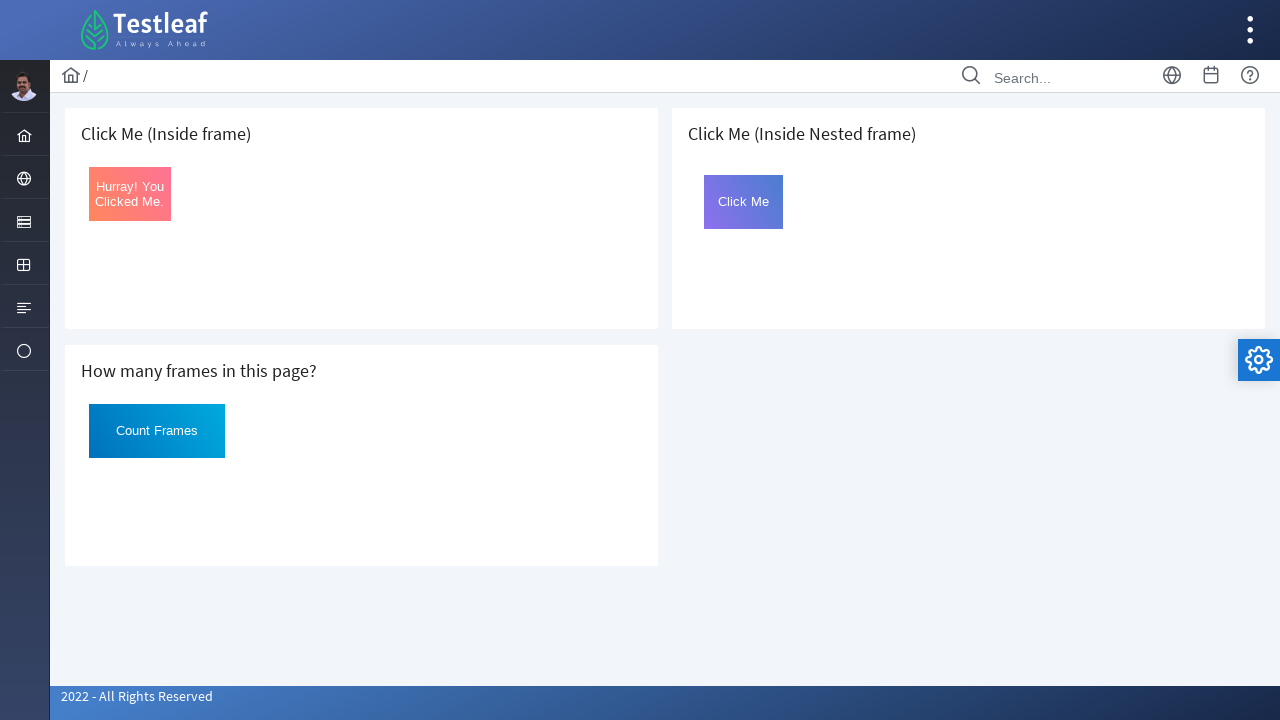

Switched to third iframe
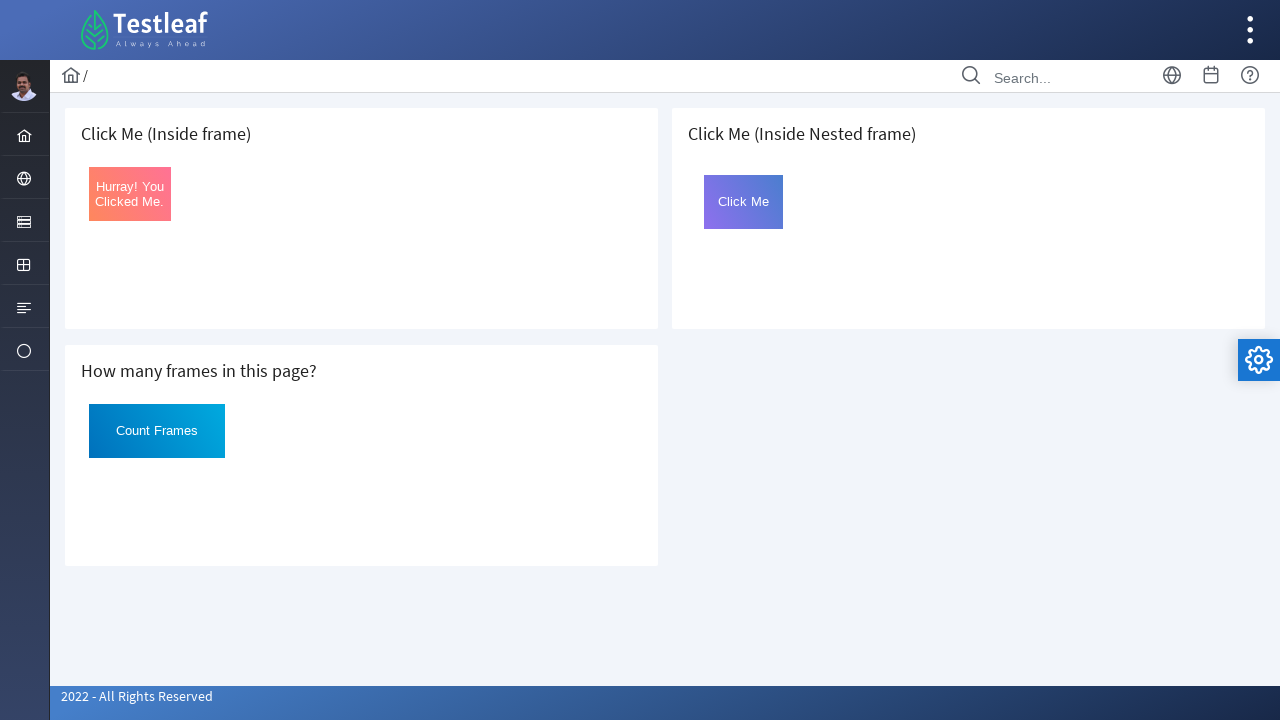

Located nested frame within third iframe
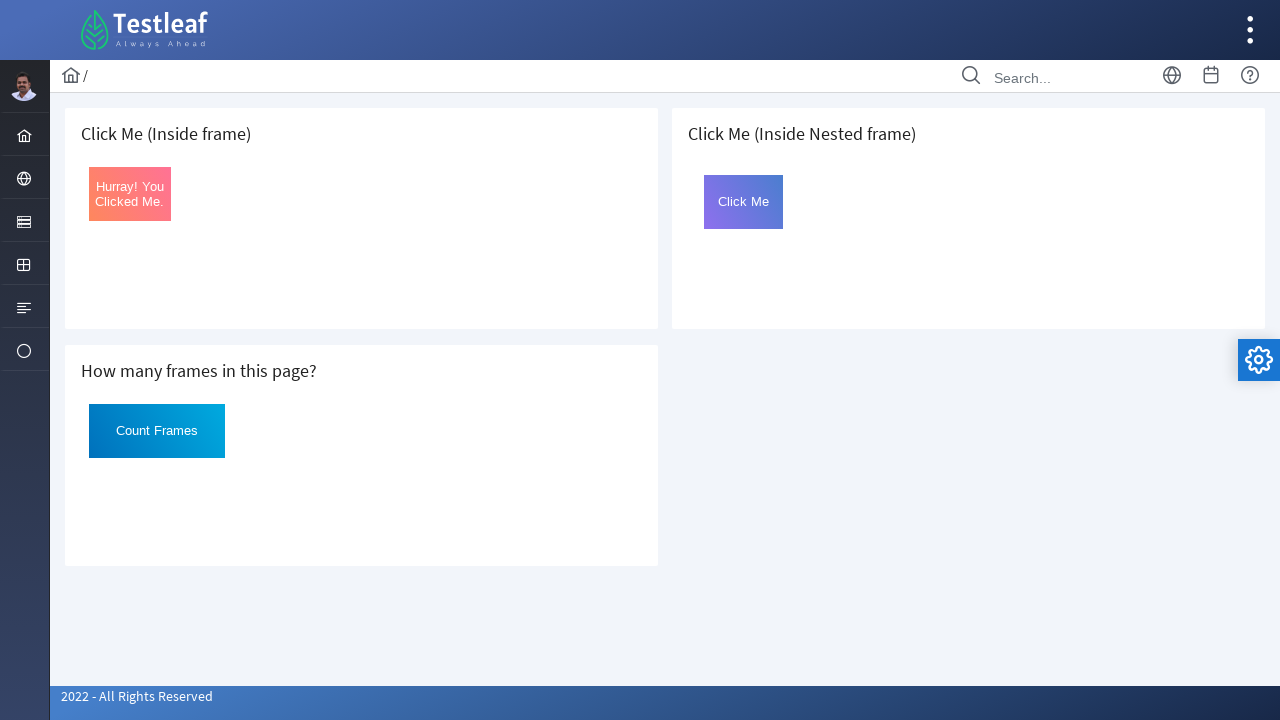

Clicked button in nested frame at (744, 202) on iframe >> nth=2 >> internal:control=enter-frame >> iframe[name='frame2'] >> inte
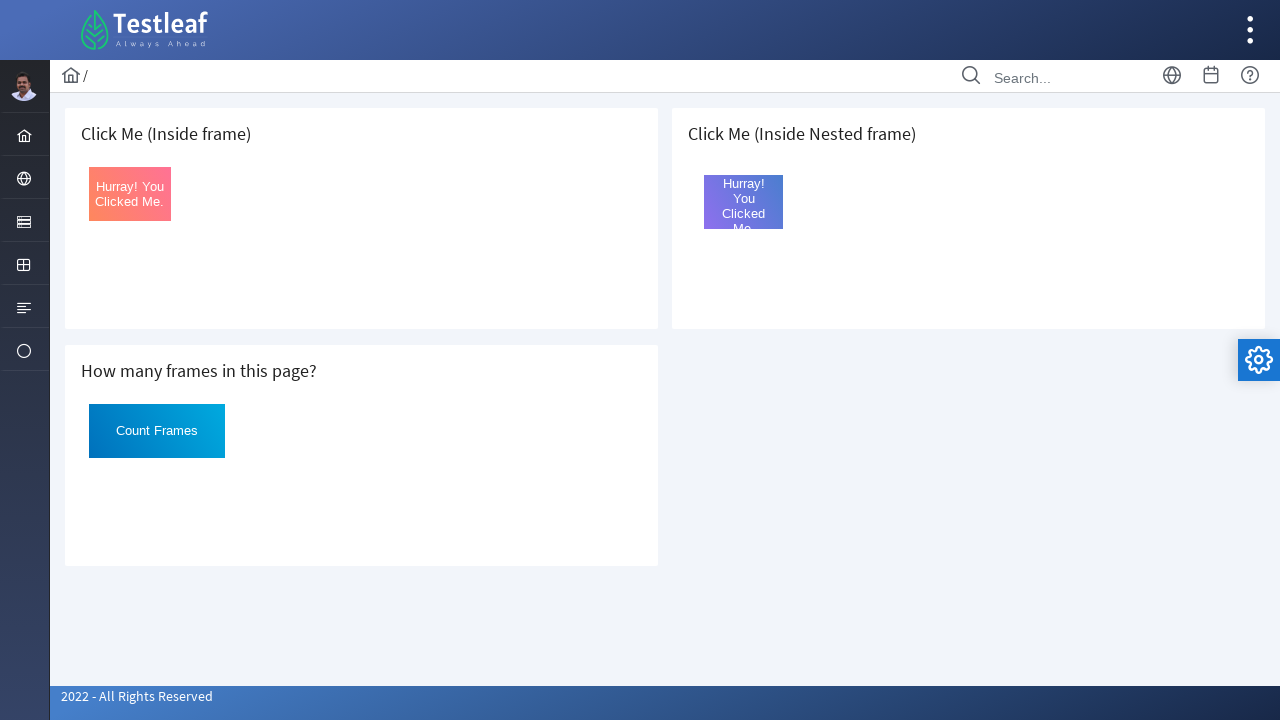

Retrieved text from nested frame button: Hurray! You Clicked Me.
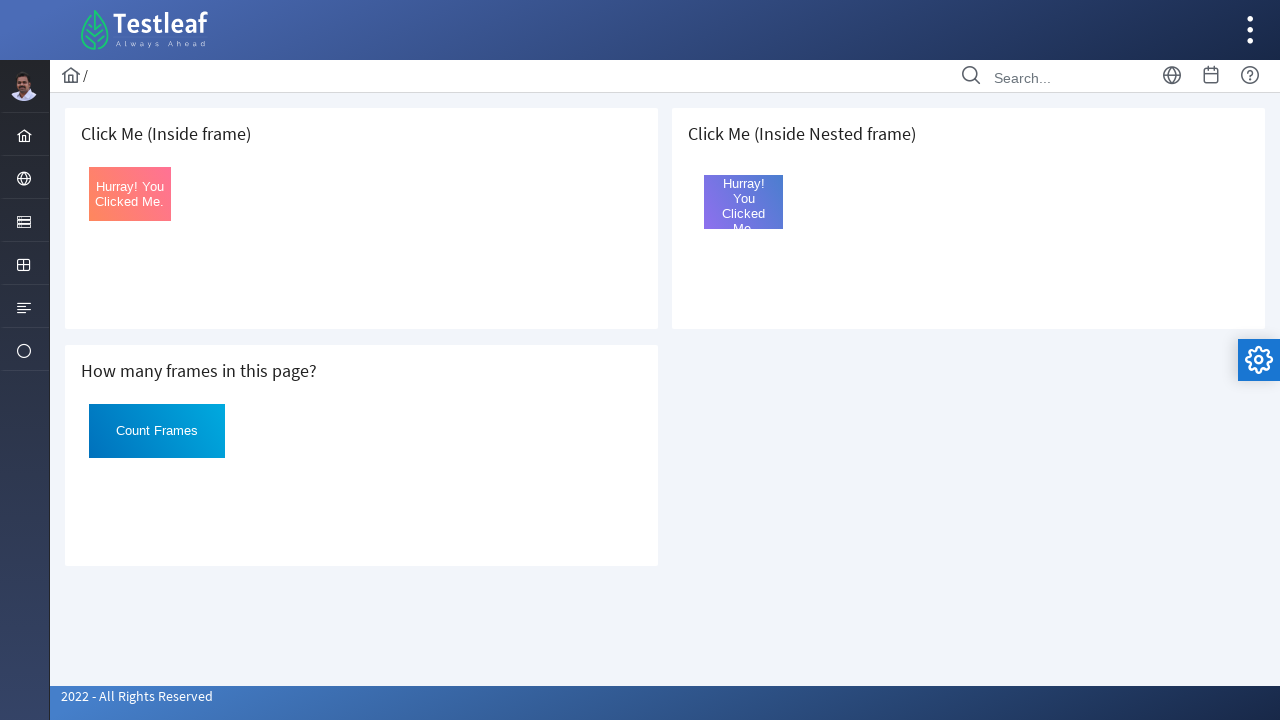

Counted total iframes on page: 3
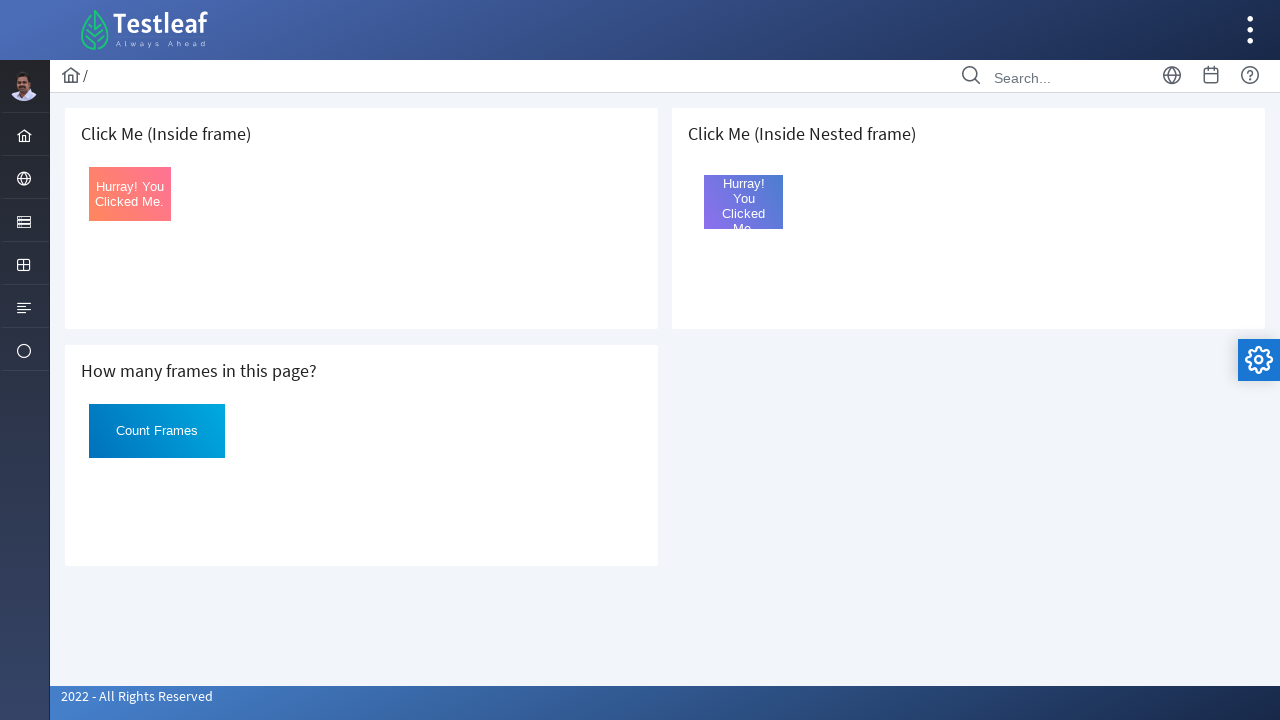

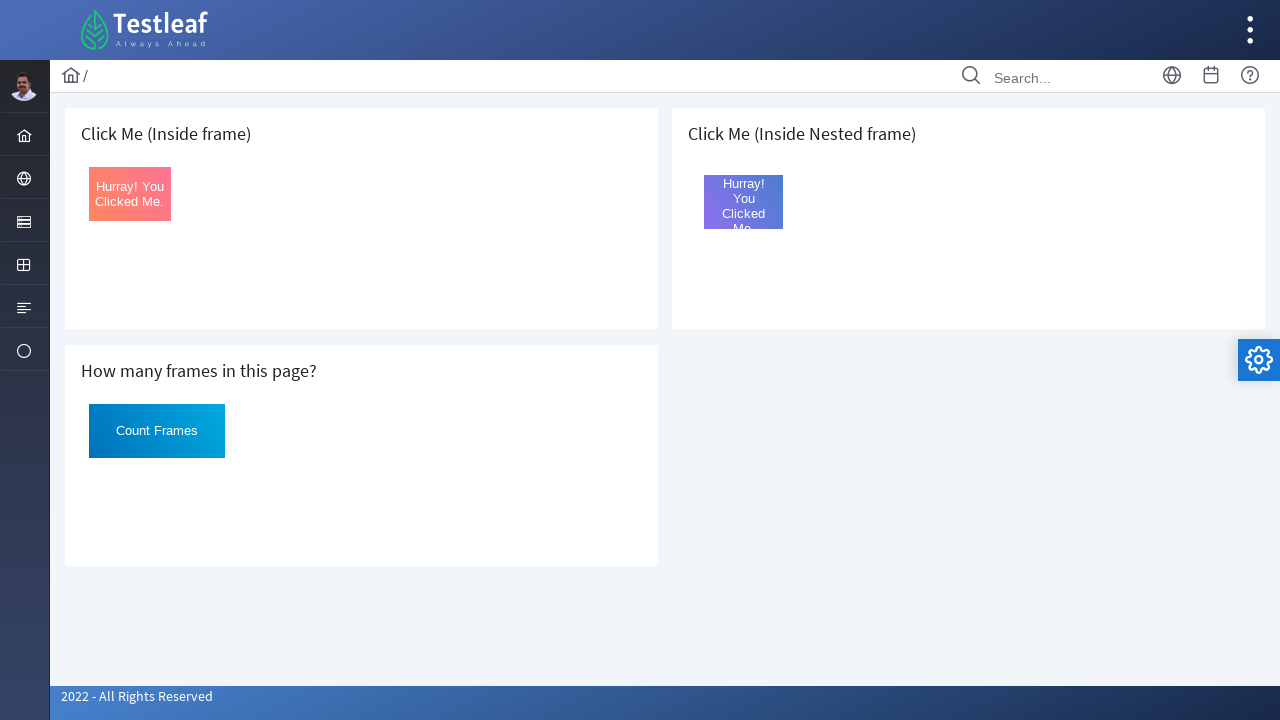